Tests carousel navigation using dots by clicking the second dot and verifying slide transition

Starting URL: https://www.uni-rostock.de/

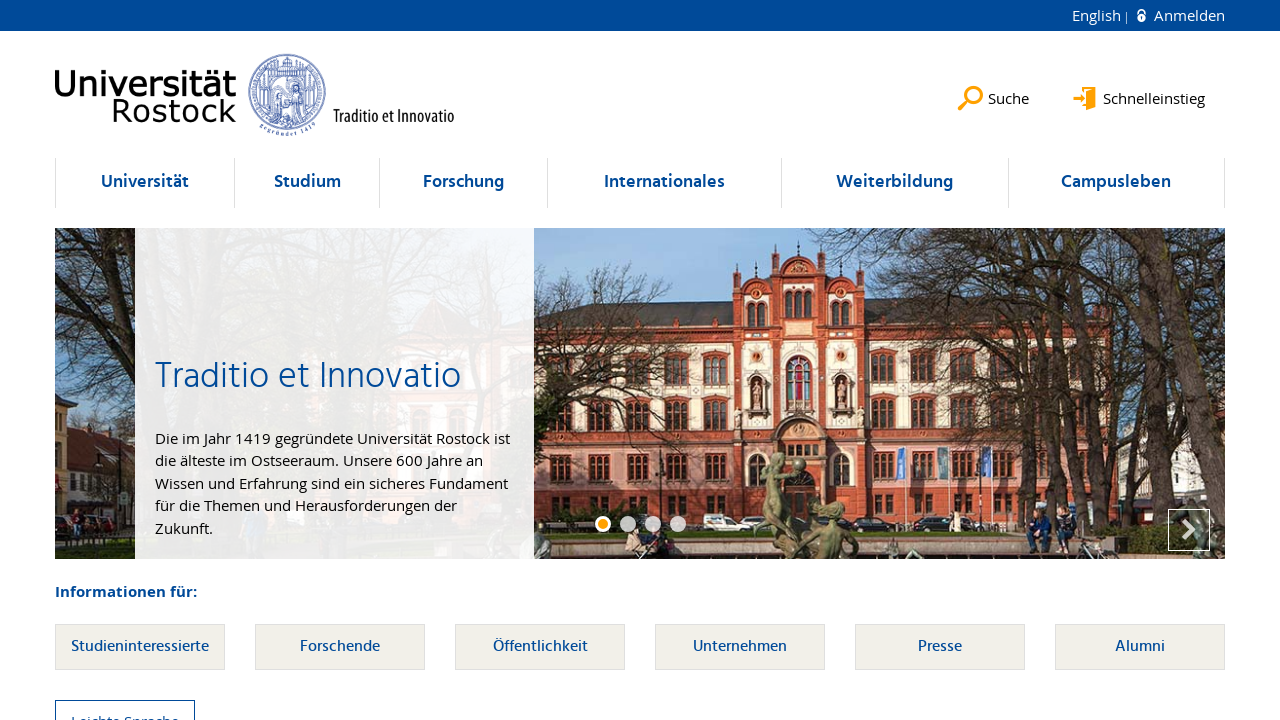

Clicked second carousel dot to navigate to second slide at (628, 524) on .slick-dots li:nth-child(2) button
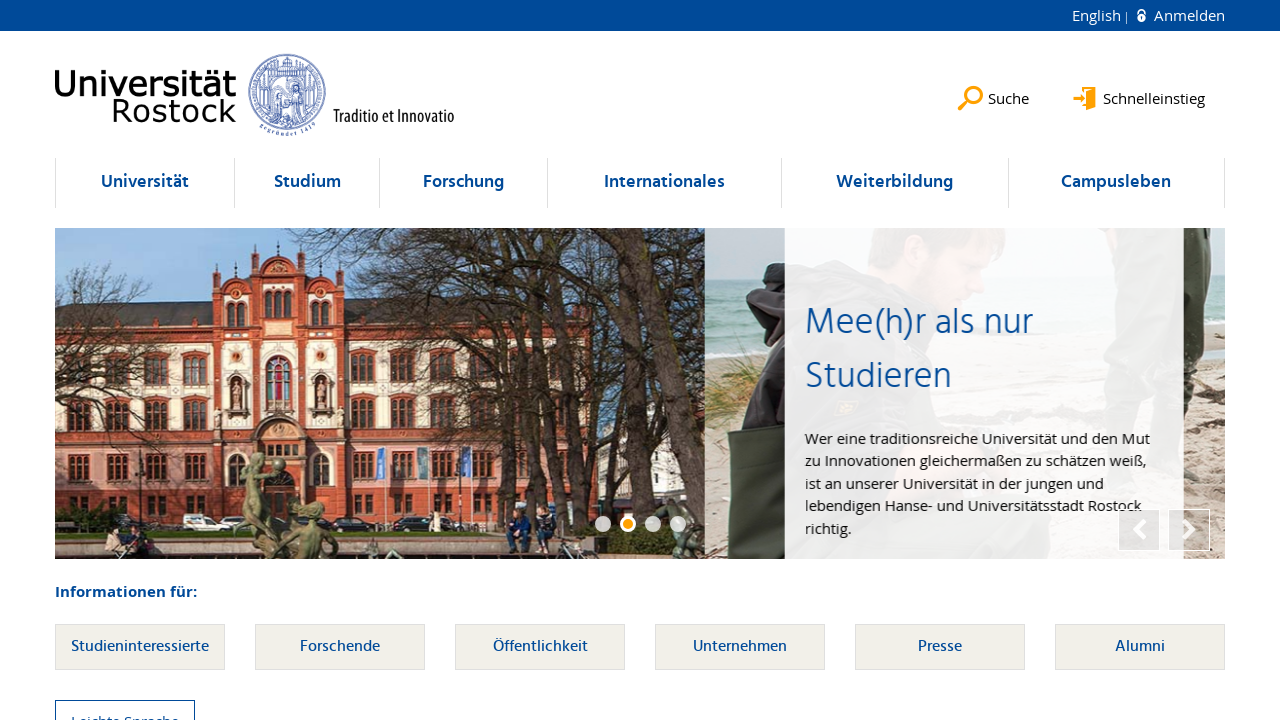

Second slide became active and visible
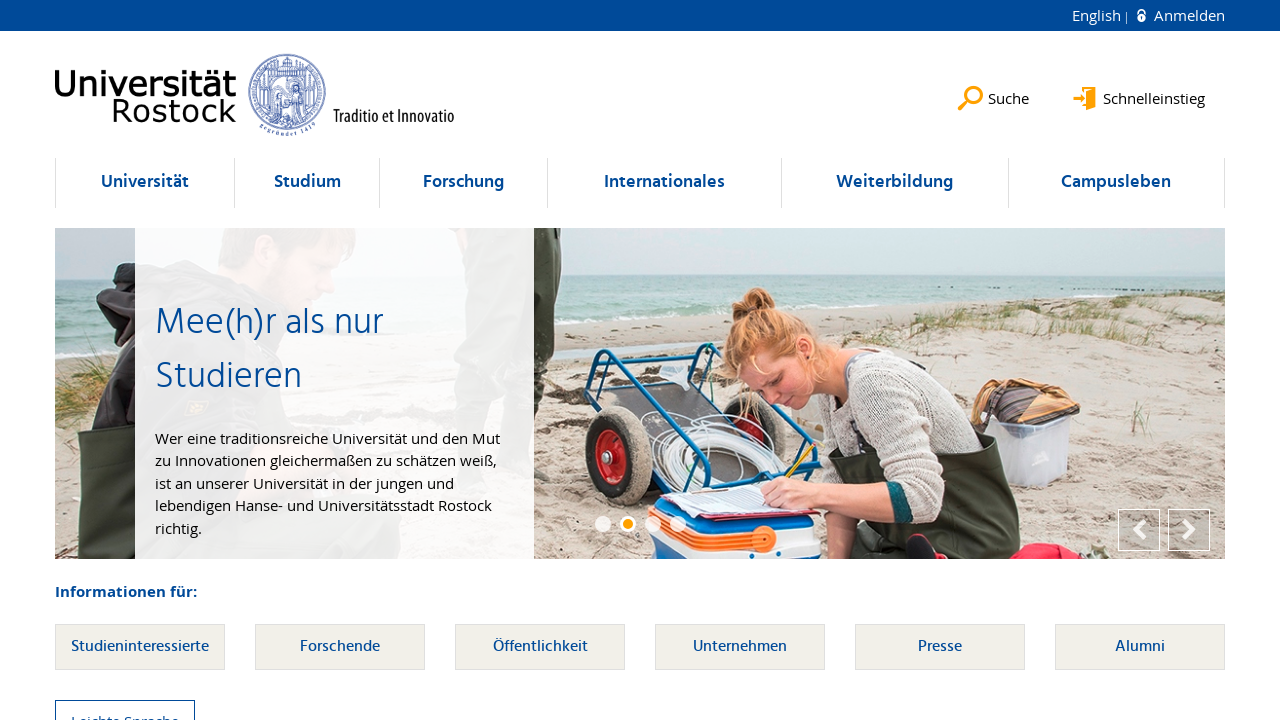

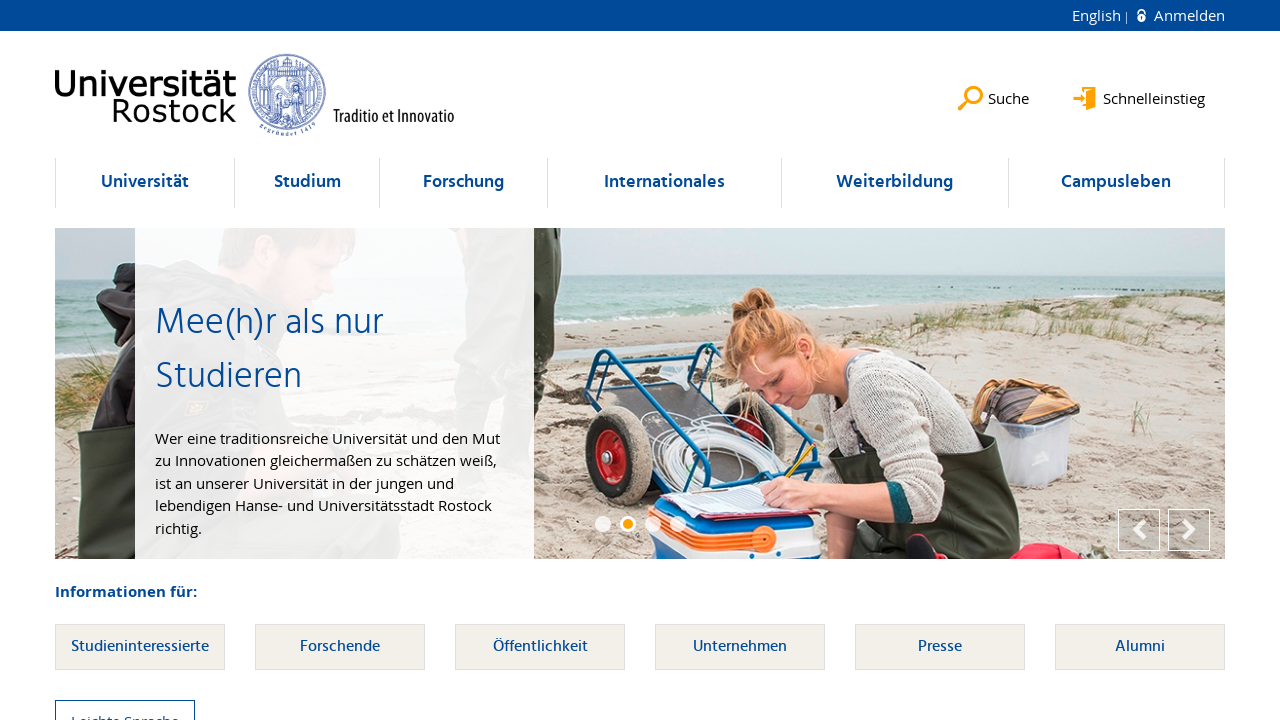